Tests Google Translate by navigating to the translation page and entering Hebrew text into the source text area for translation.

Starting URL: https://translate.google.com/

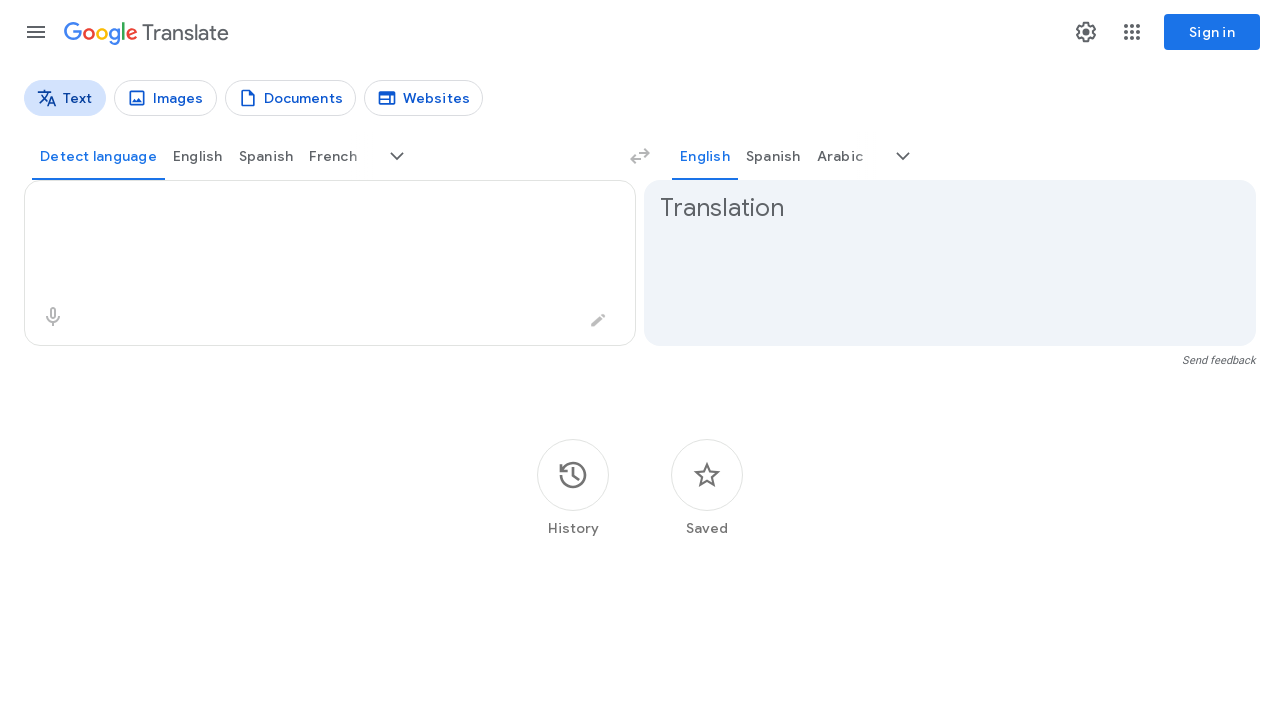

Translation textarea loaded and available
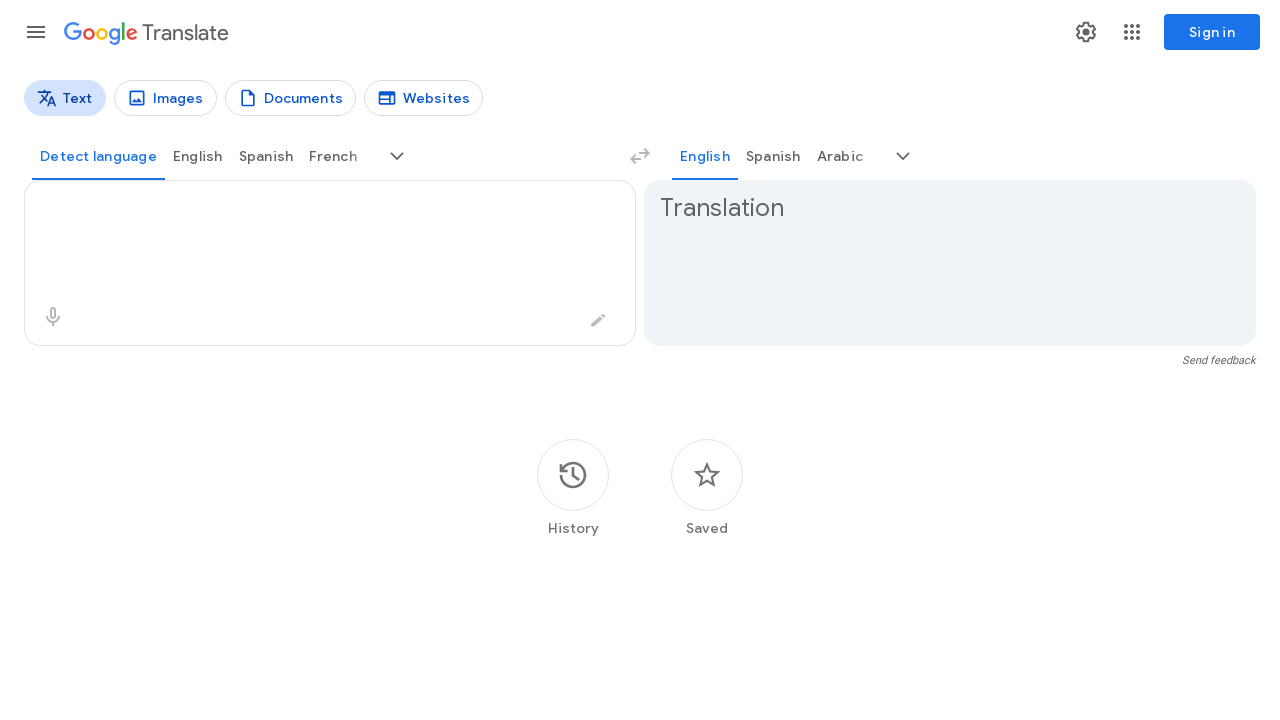

Entered Hebrew text 'שלח את זה' into source text area on textarea
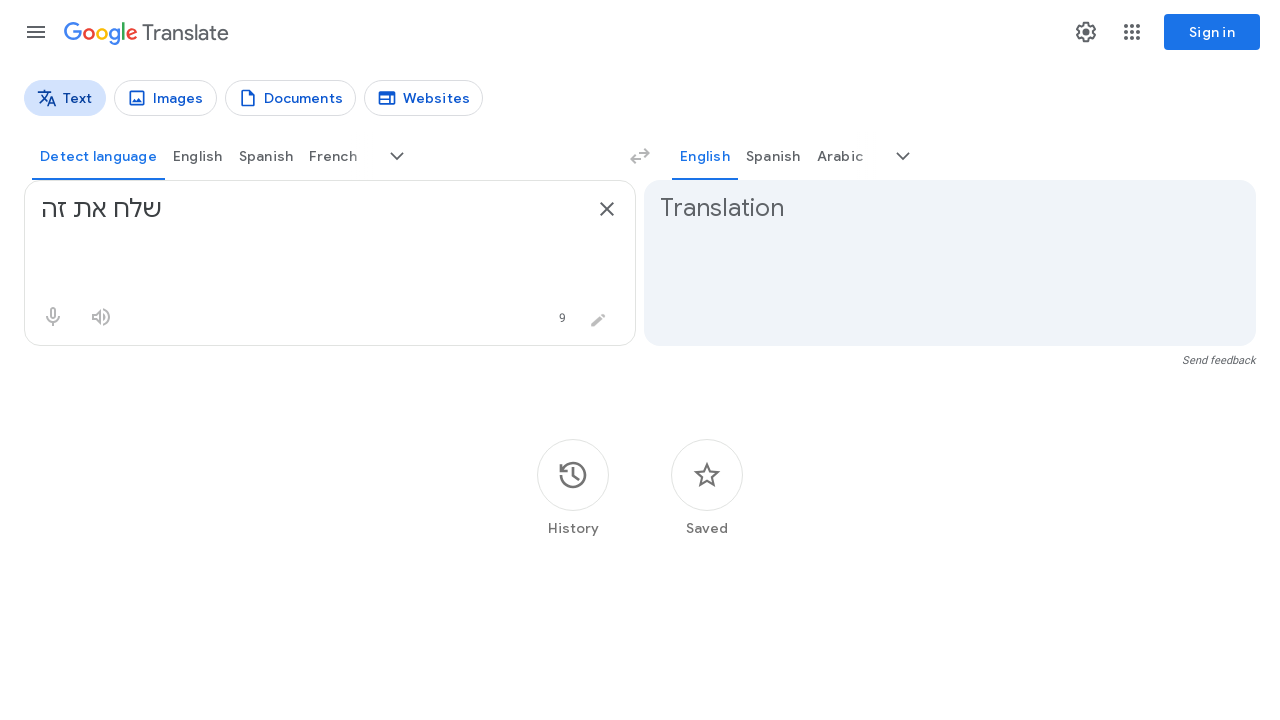

Waited for translation processing to complete
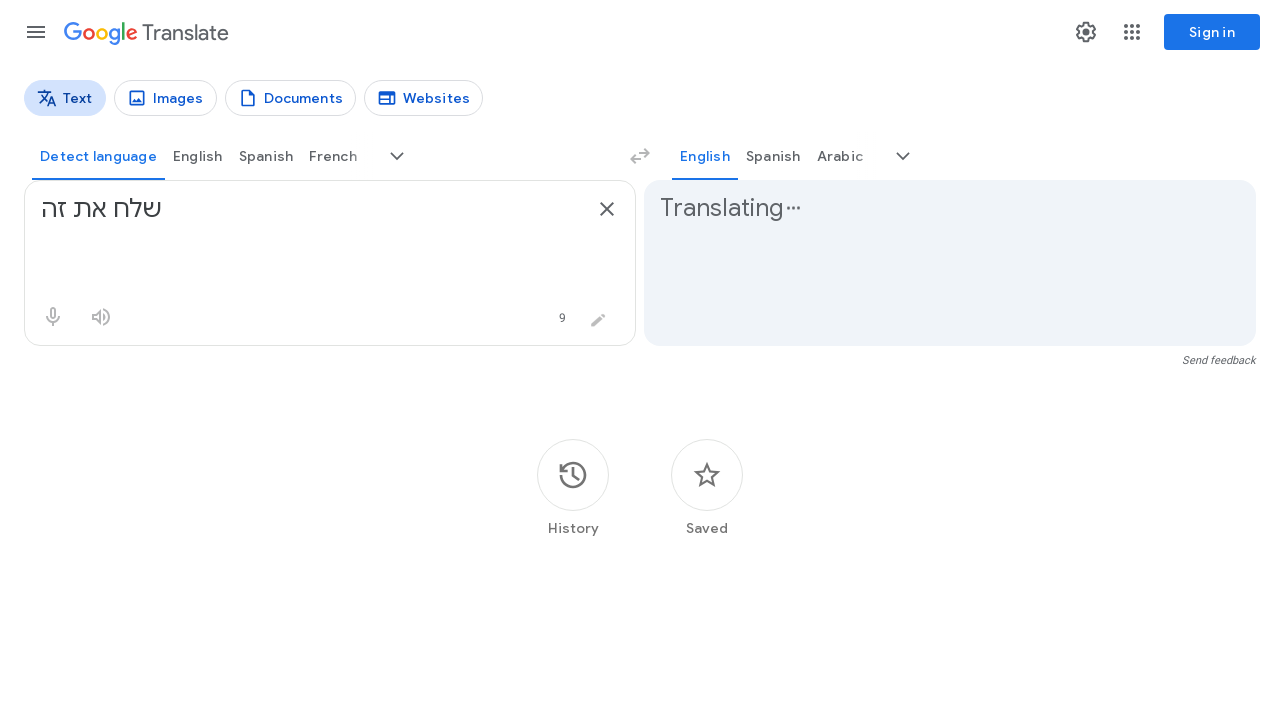

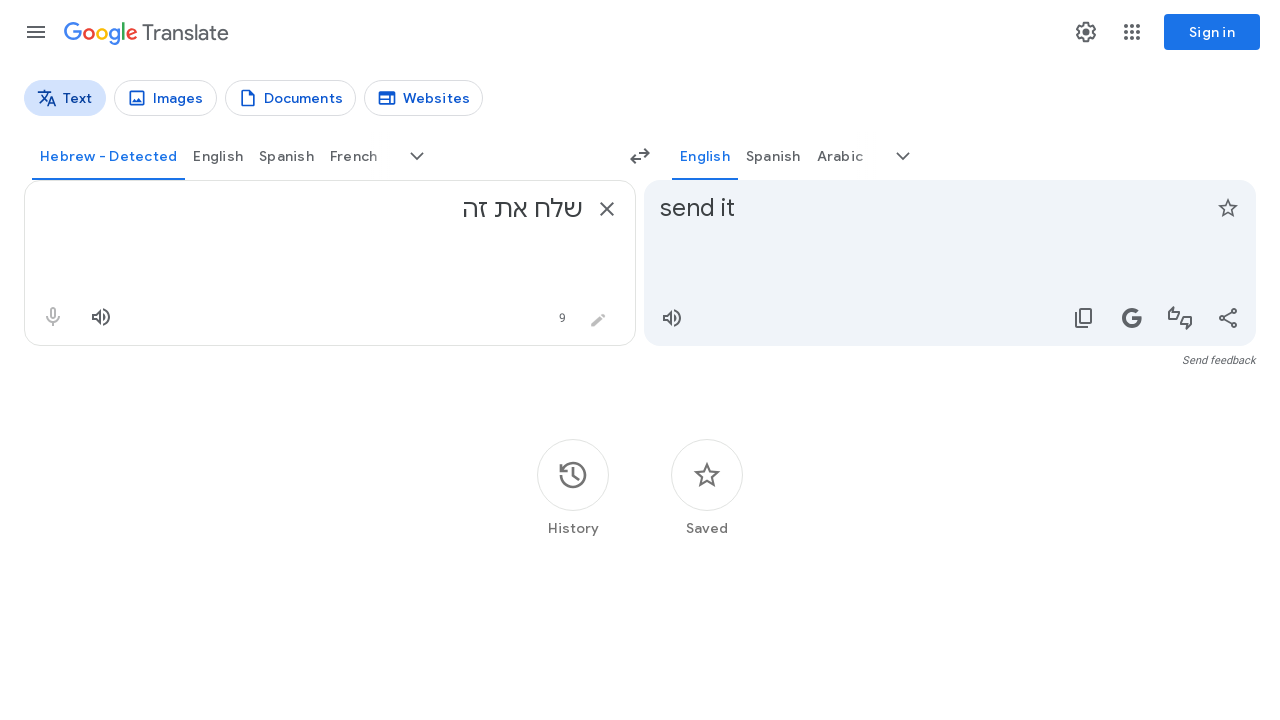